Tests mouse interaction actions on a scroll page by performing context click on a name input field, clicking a date field, and moving to a logo element.

Starting URL: https://formy-project.herokuapp.com/scroll

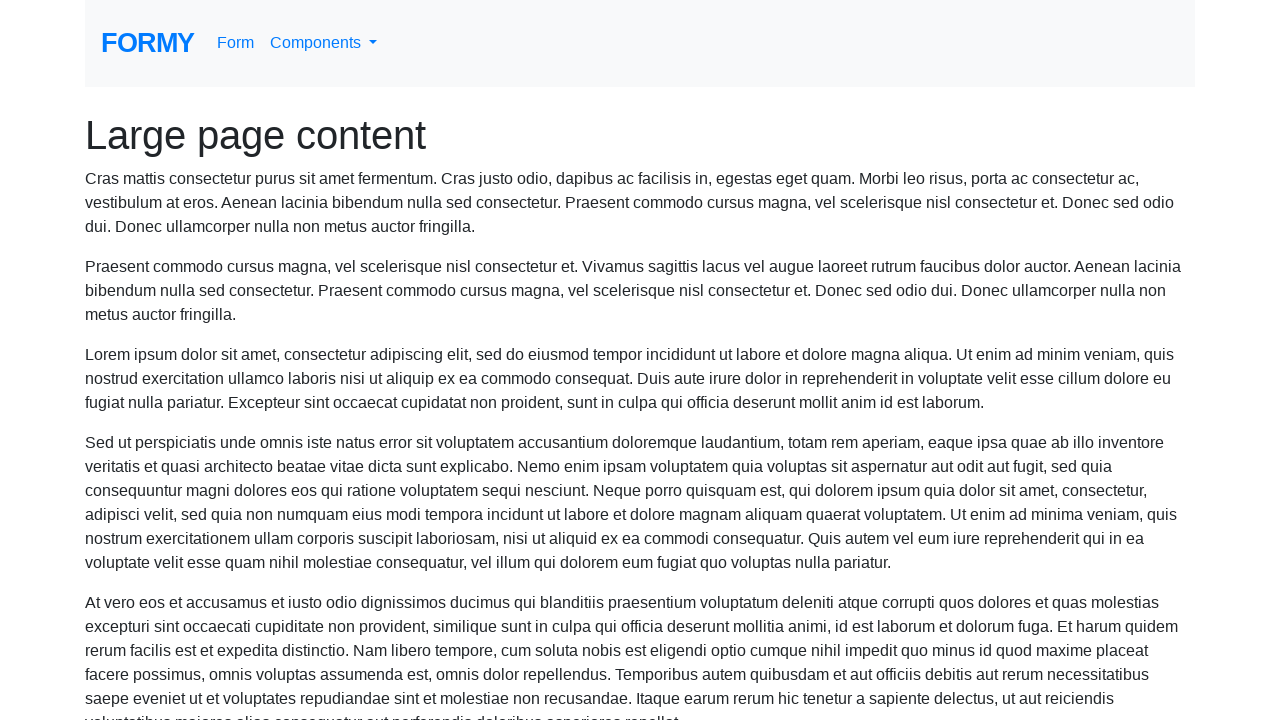

Performed context click (right-click) on name input field at (355, 685) on #name
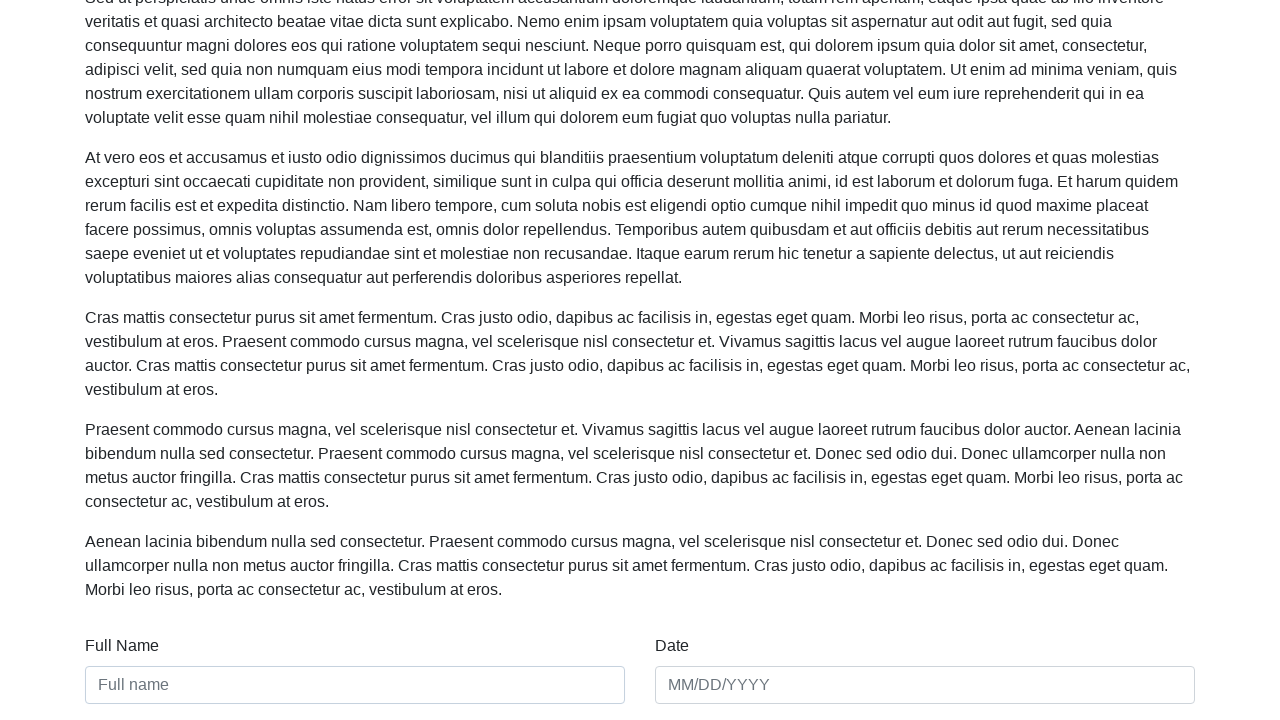

Clicked on date field at (925, 685) on #date
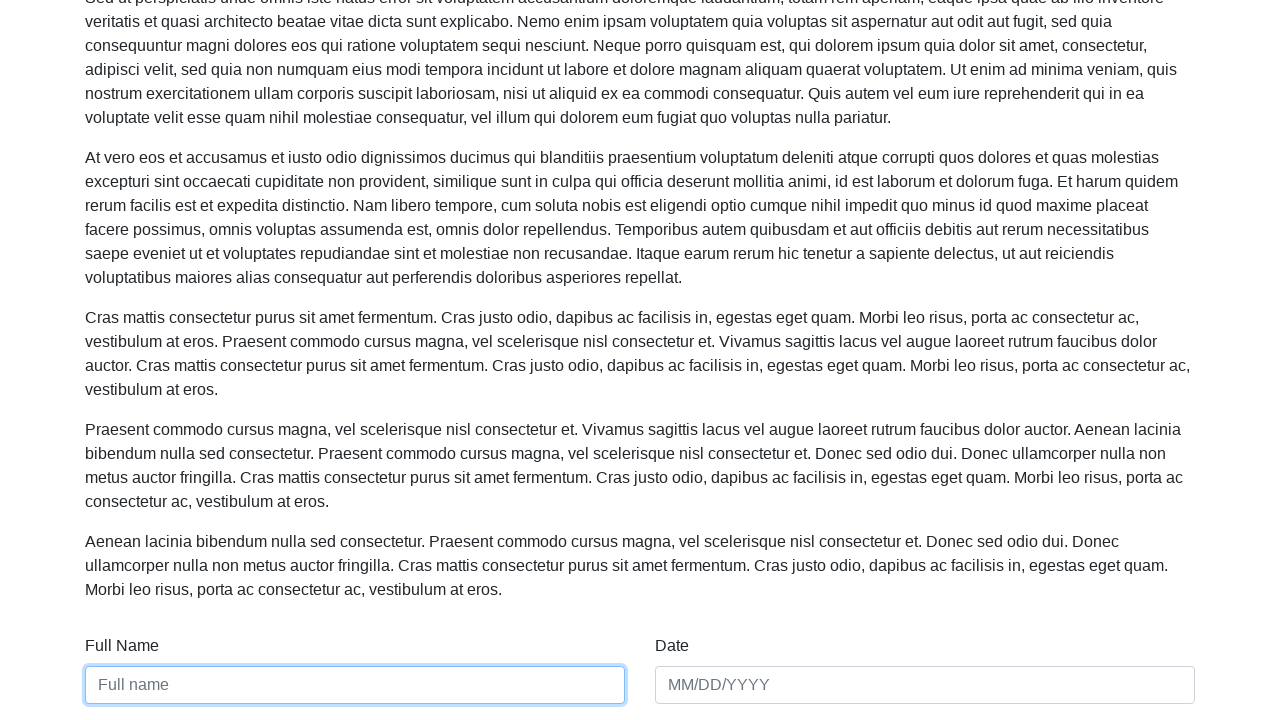

Moved mouse to logo element at (148, 43) on #logo
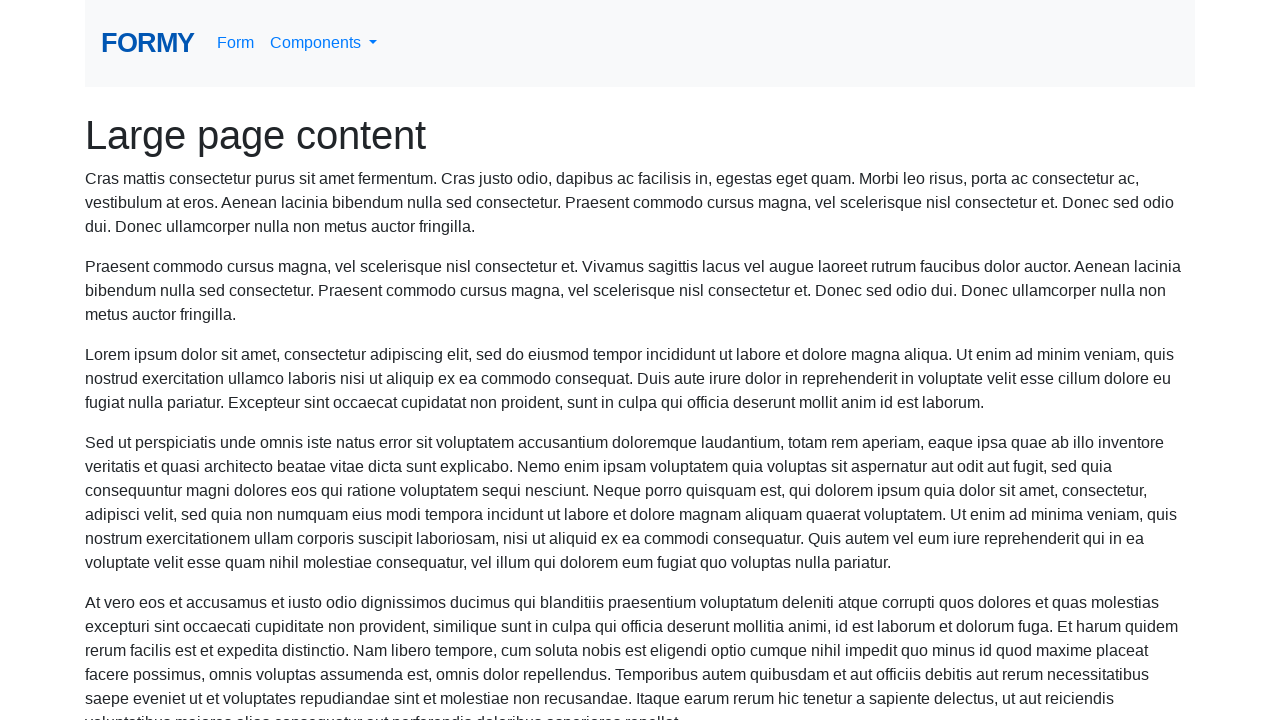

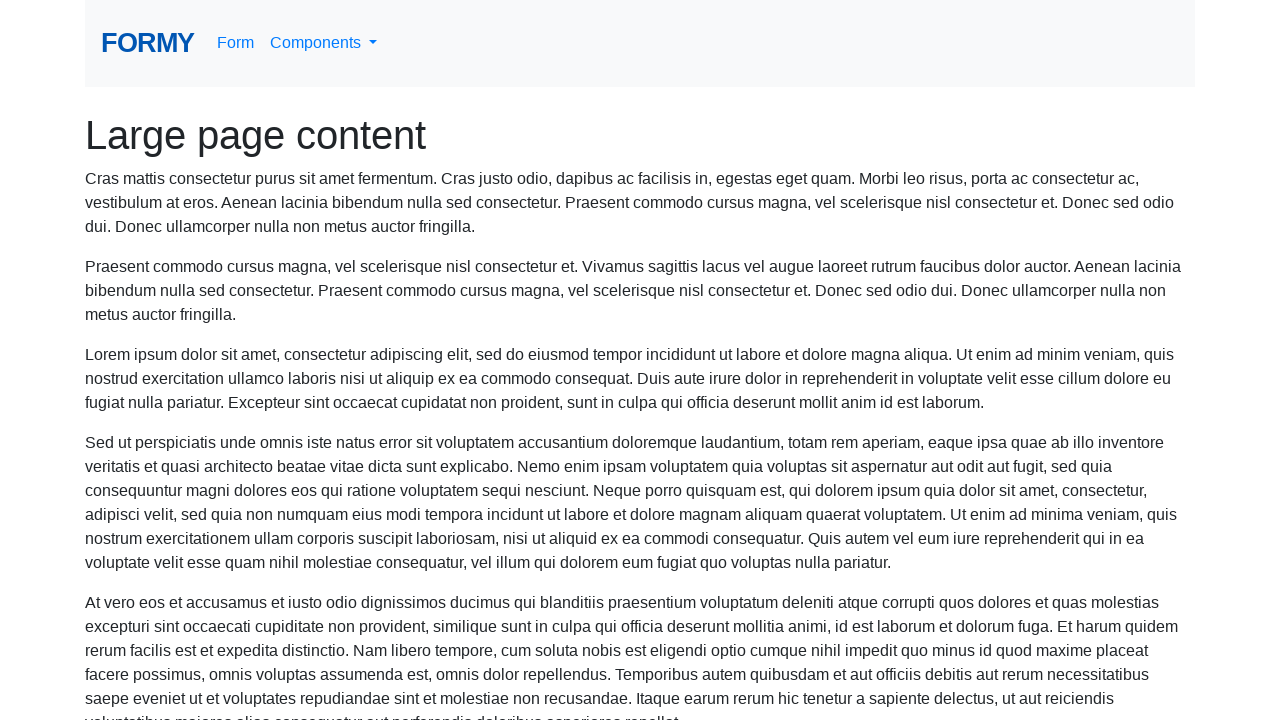